Verifies dropdown menu interactions including click, right-click context menu, and double-click to show different dropdown menus

Starting URL: https://bonigarcia.dev/selenium-webdriver-java/

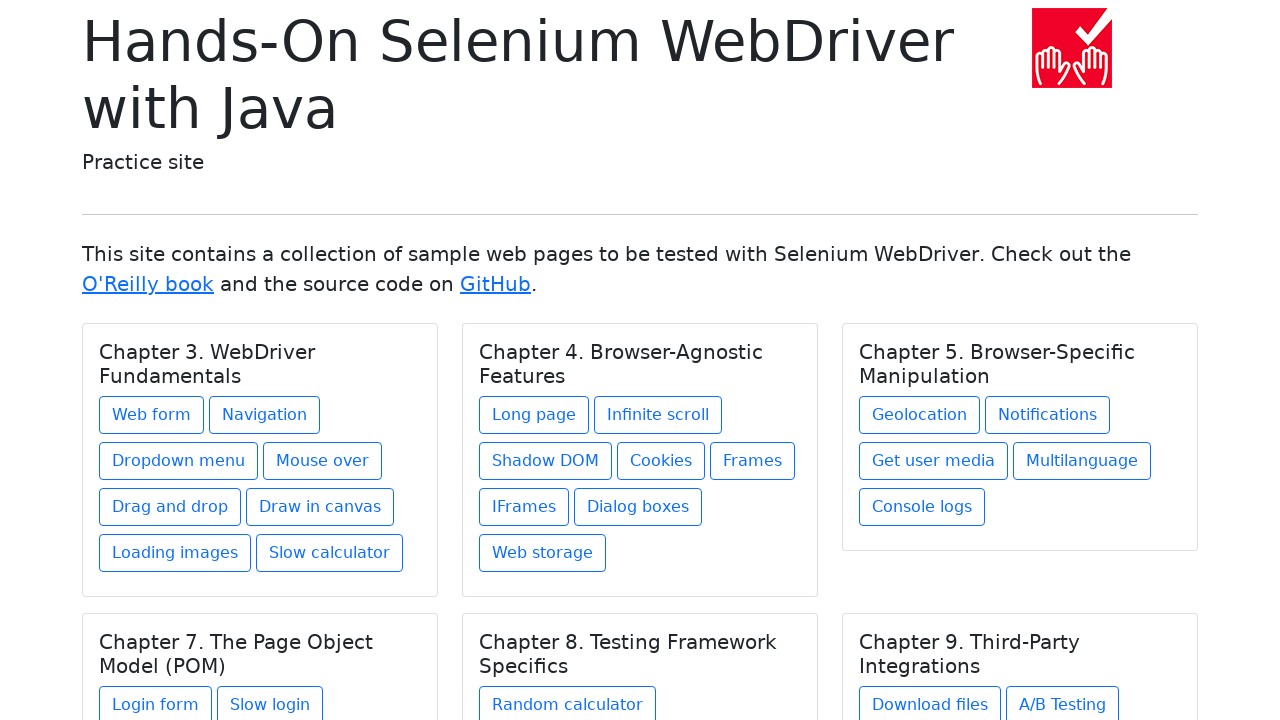

Clicked link to navigate to dropdown menu page at (178, 461) on a[href *= 'dropdown']
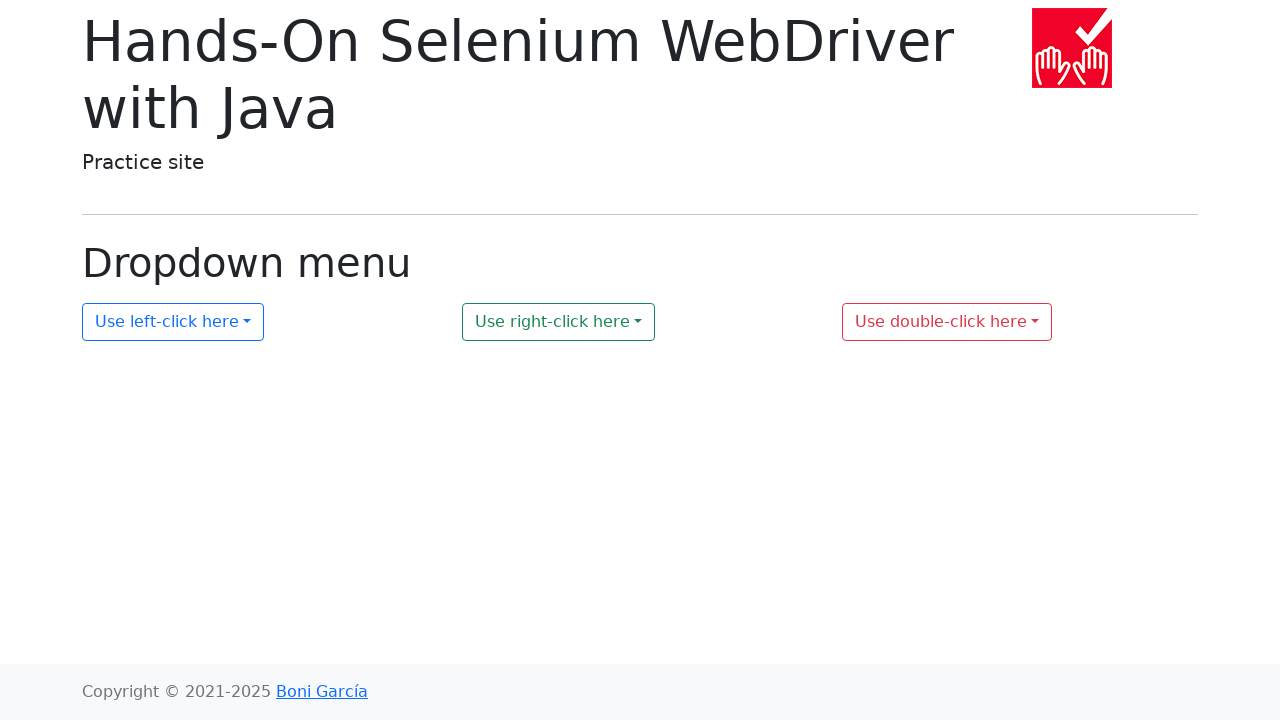

Waited for first dropdown element to load
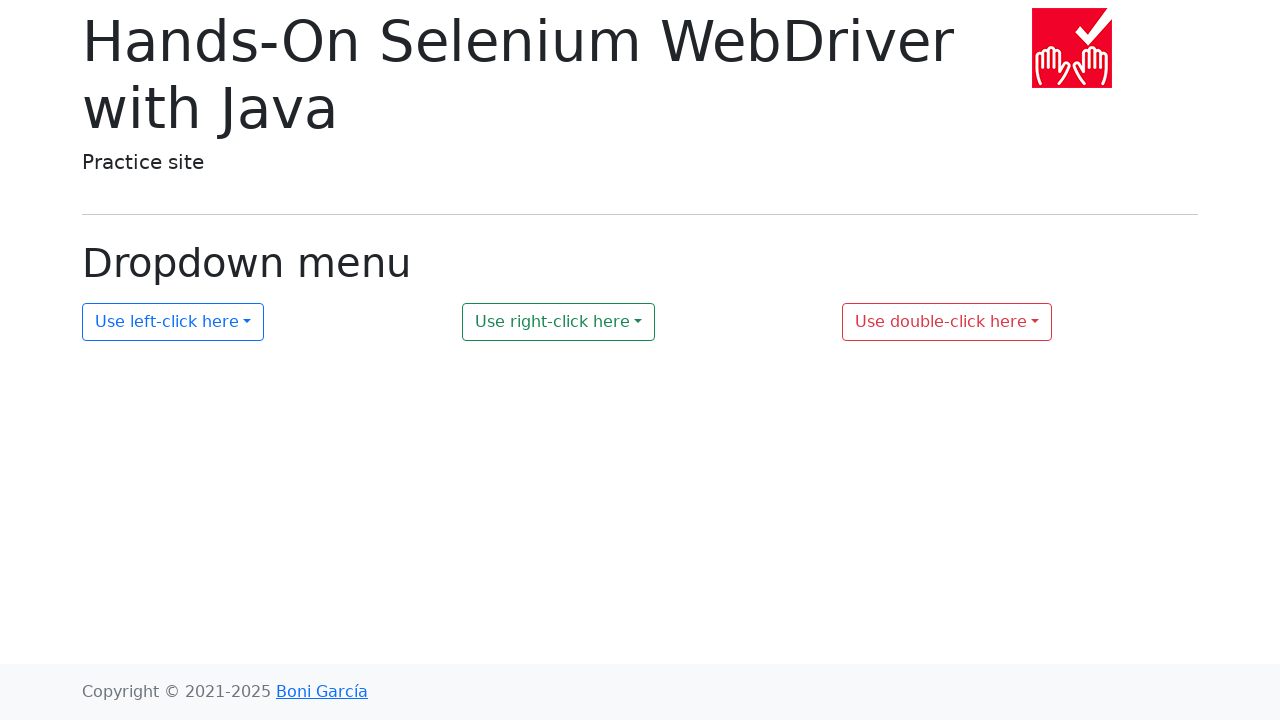

Clicked first dropdown menu at (173, 322) on #my-dropdown-1
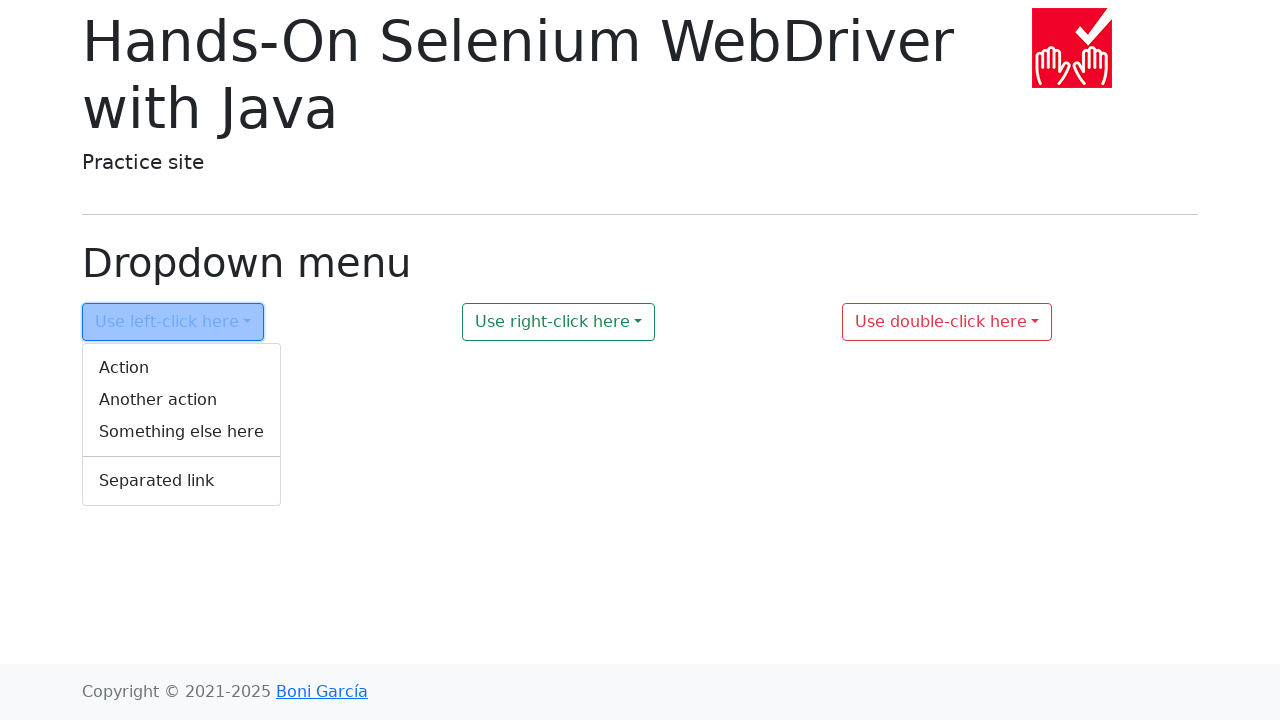

Verified dropdown menu is visible after click
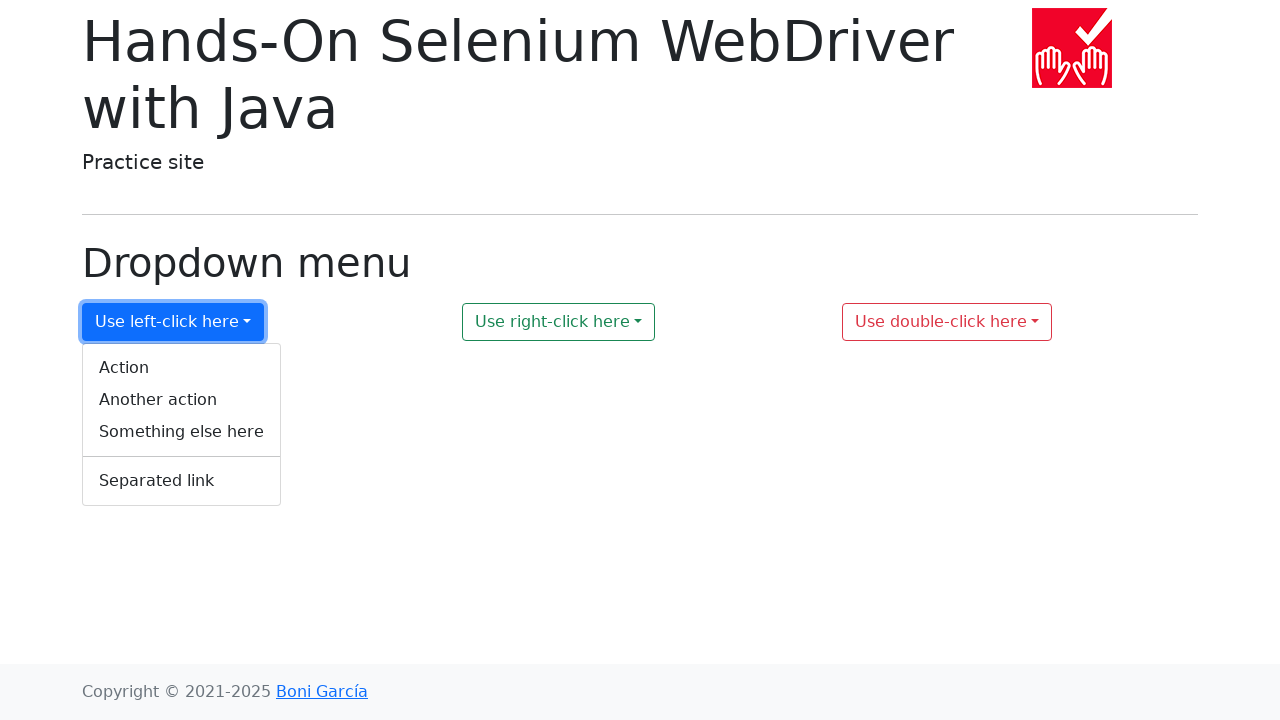

Right-clicked second dropdown menu at (559, 322) on #my-dropdown-2
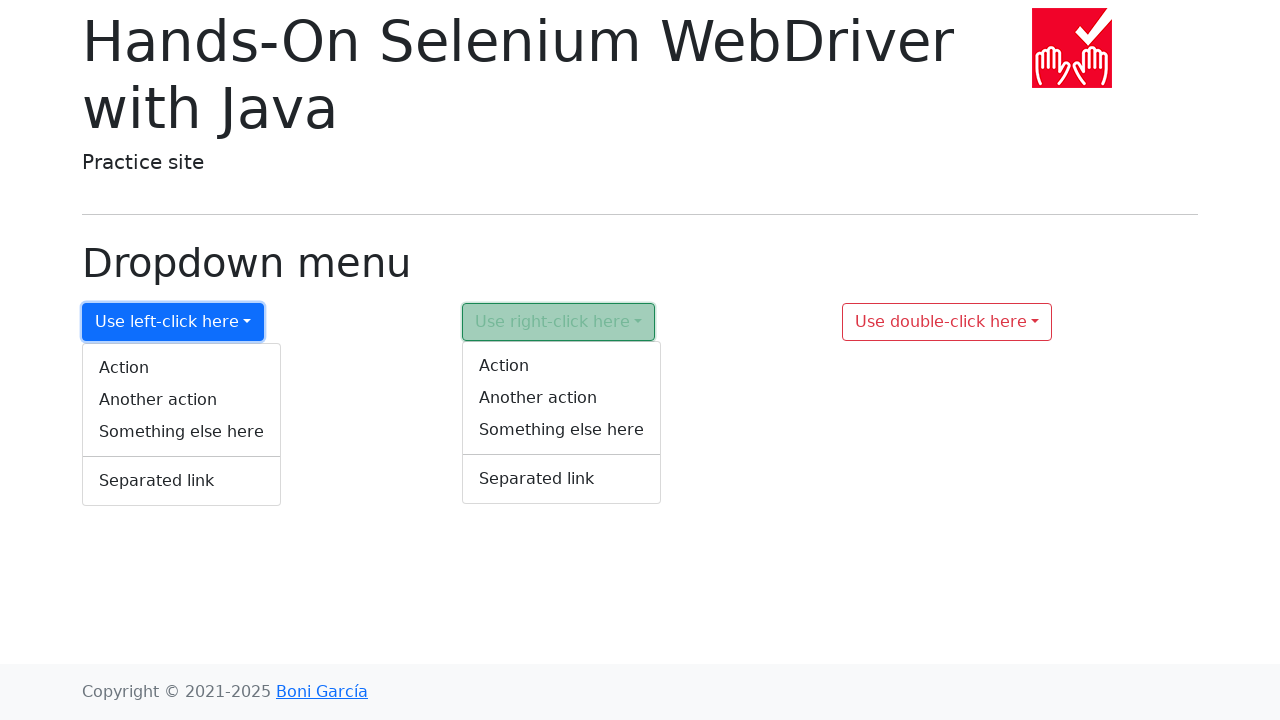

Verified context menu appears after right-click
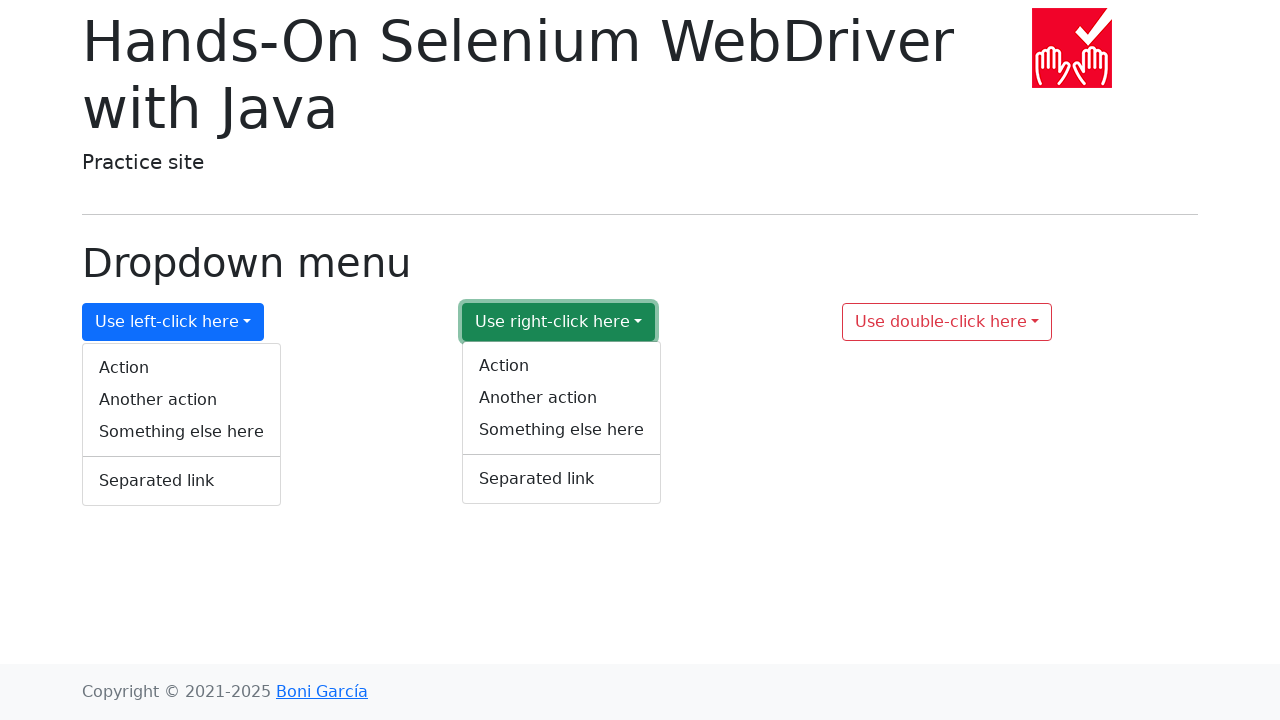

Double-clicked third dropdown menu at (947, 322) on #my-dropdown-3
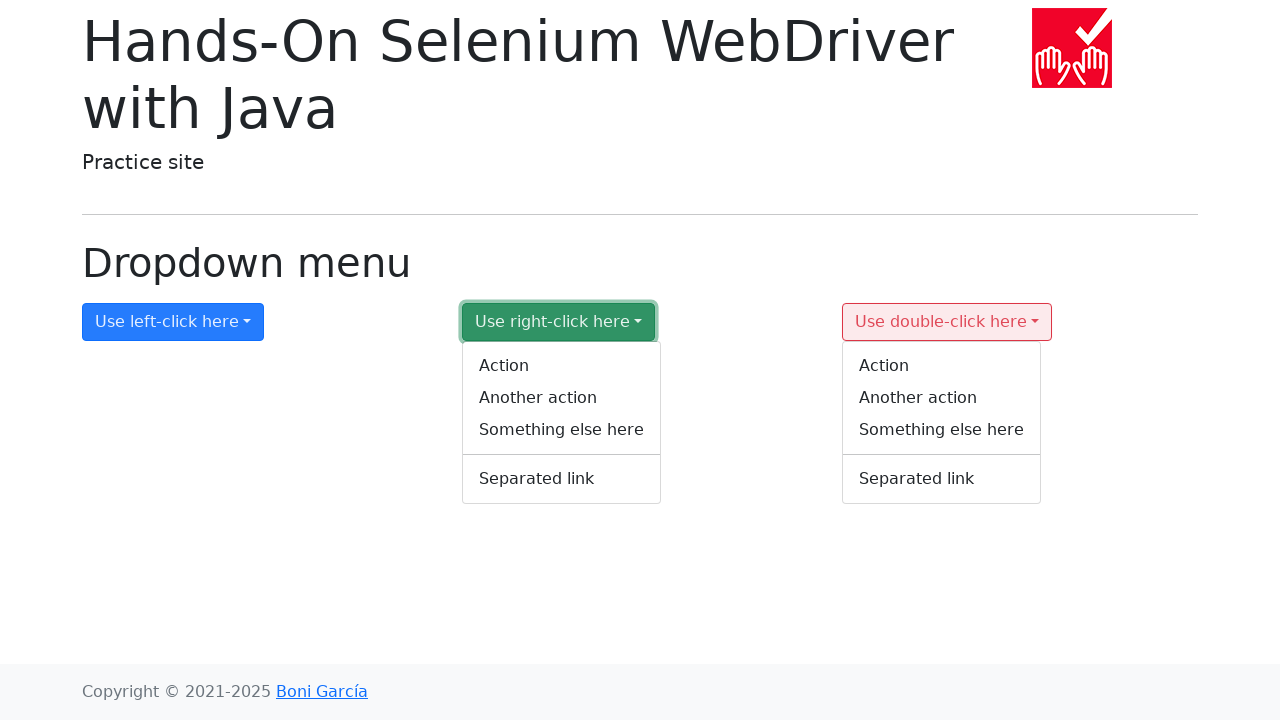

Verified context menu appears after double-click
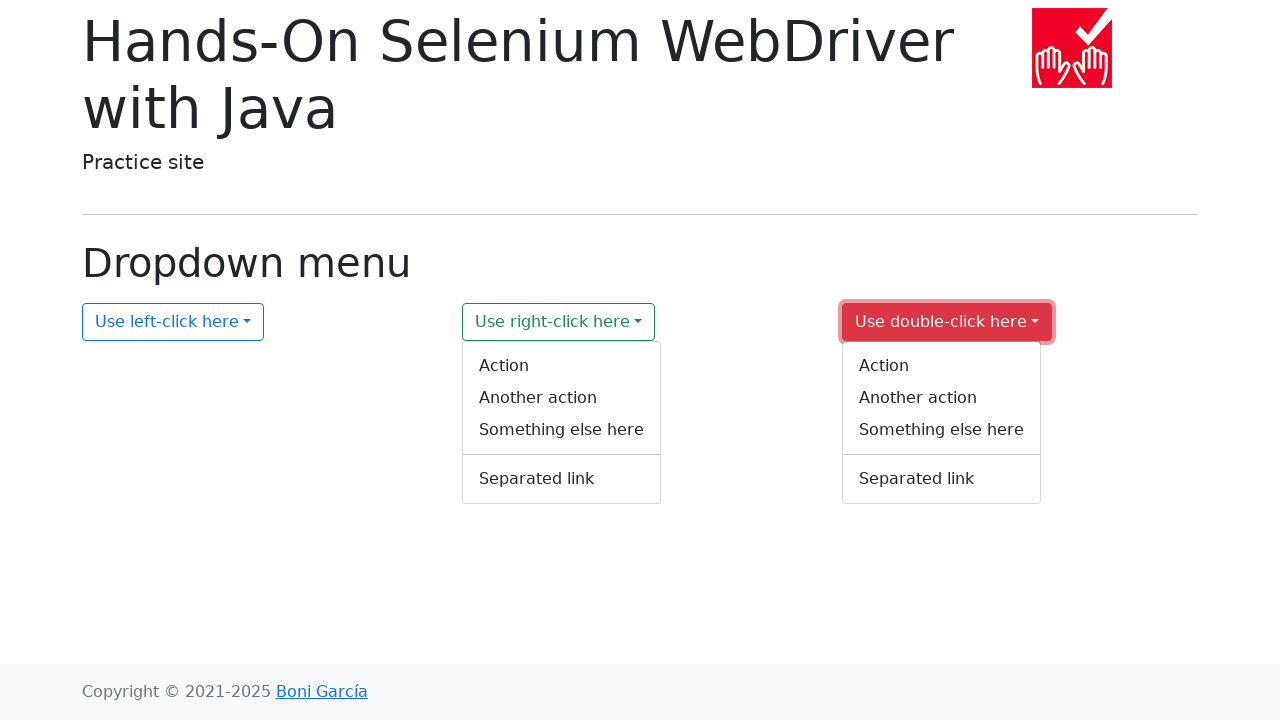

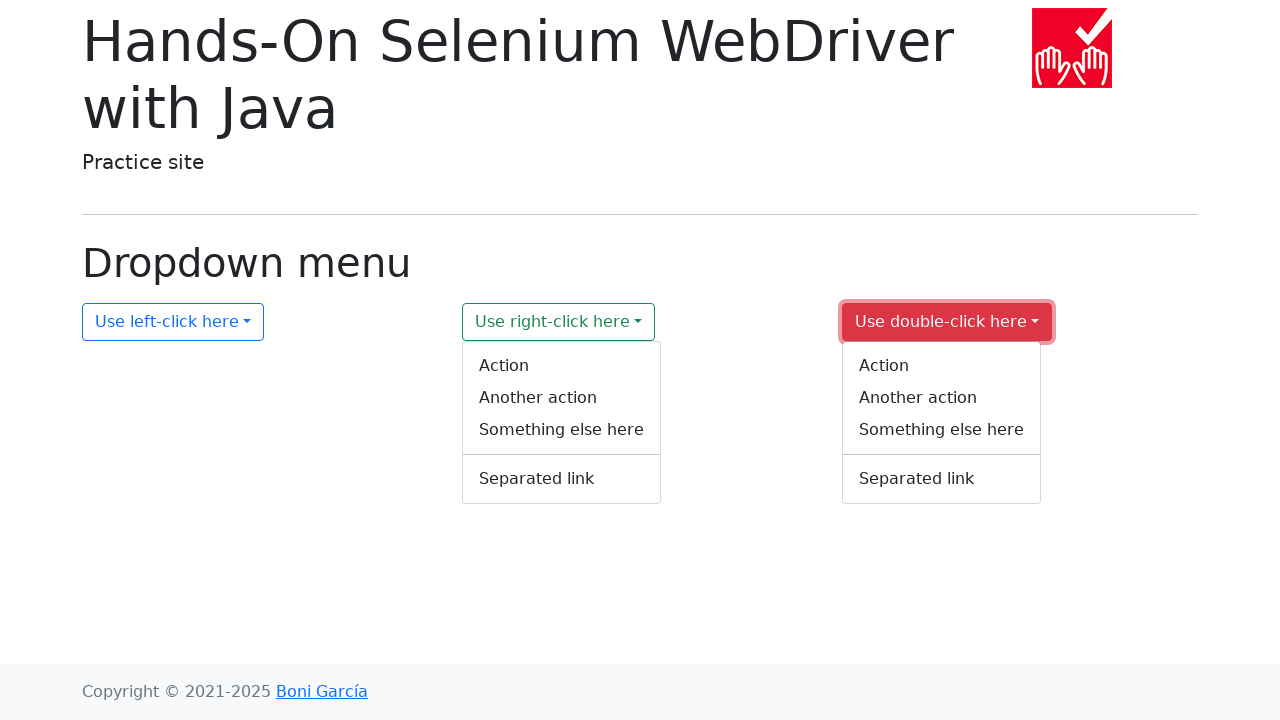